Tests the sign-up form functionality by filling in username, email, and password fields, then clicking the sign-up button on a demo website.

Starting URL: https://demo.learnwebdriverio.com/register

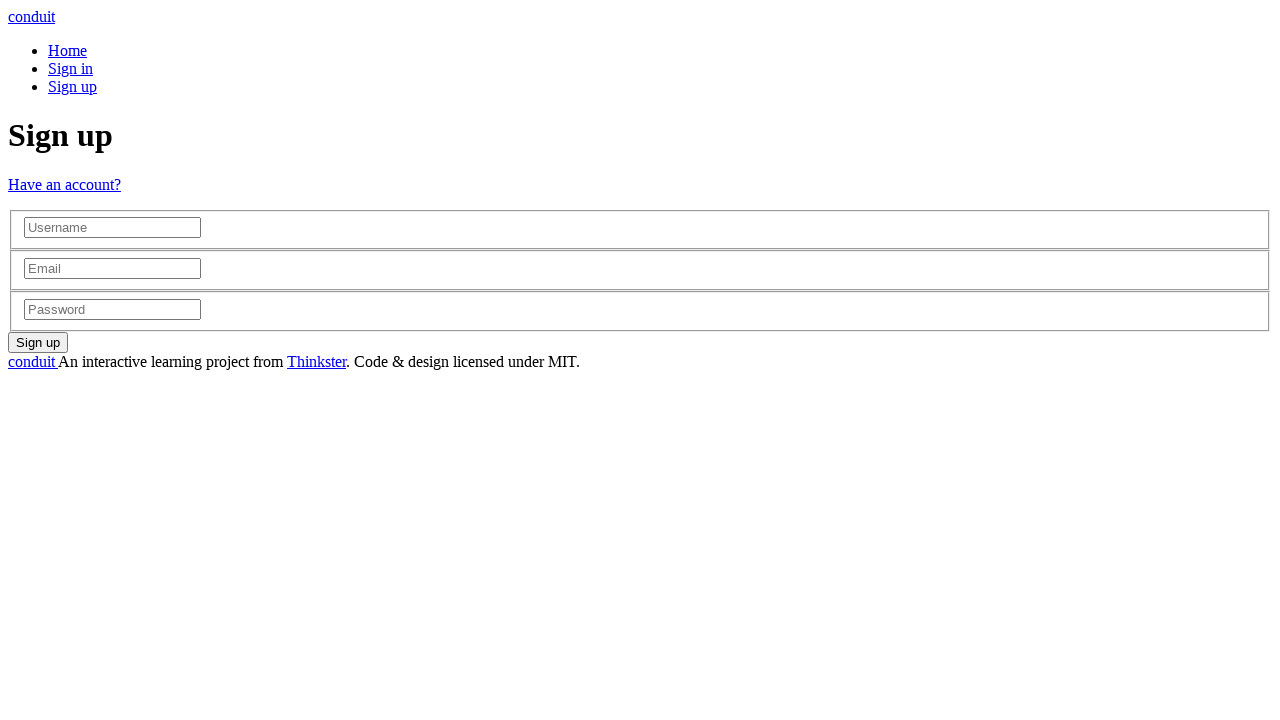

Filled username field with 'testuser847' on [placeholder="Username"]
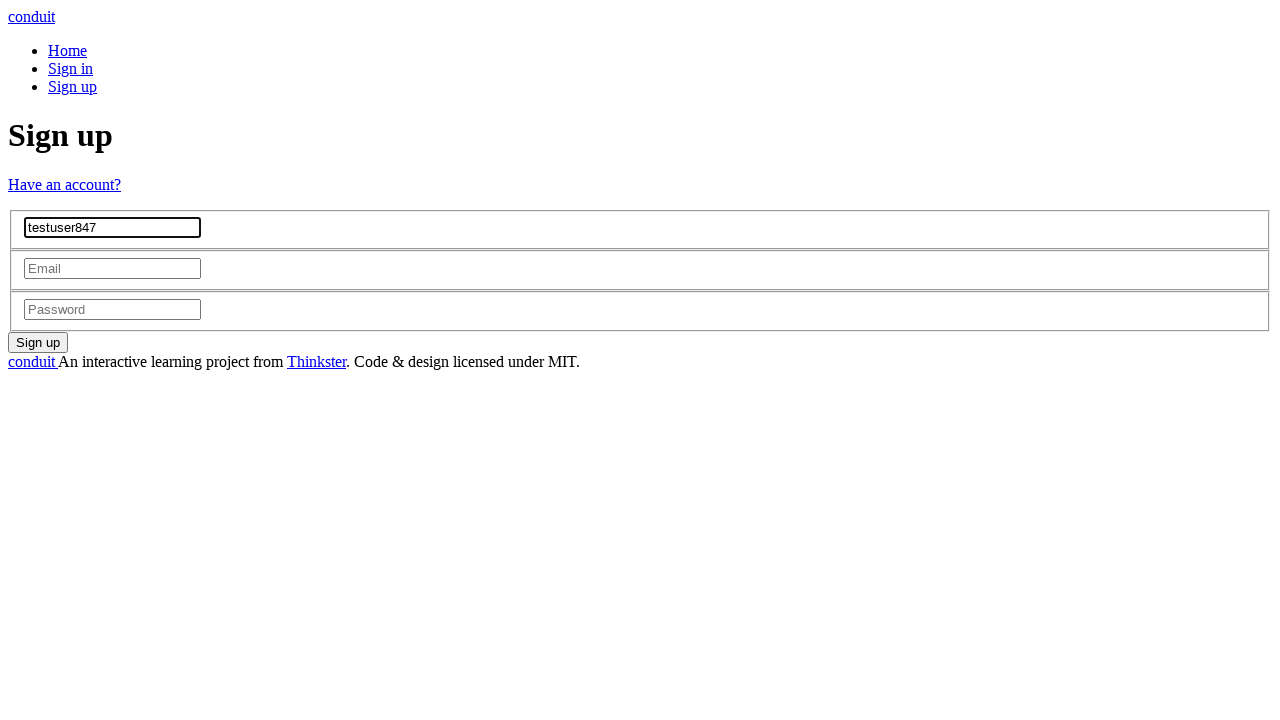

Filled email field with 'testuser847@example.com' on [placeholder="Email"]
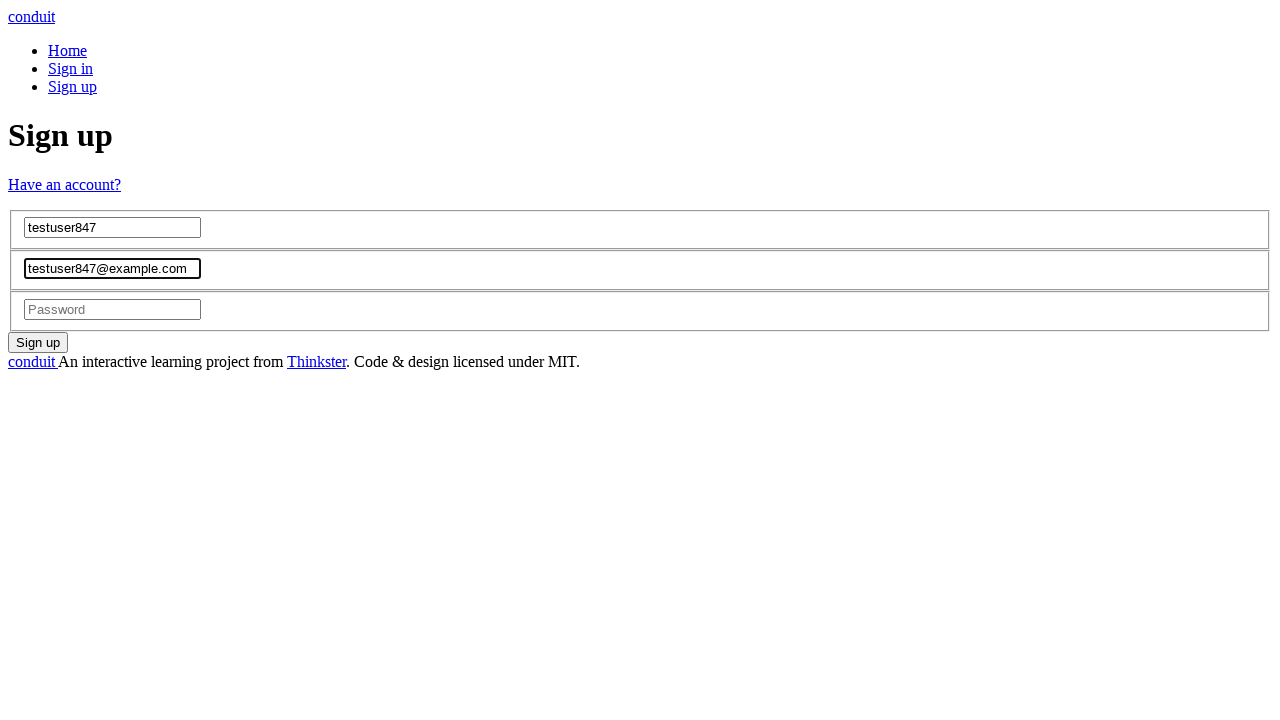

Filled password field with 'SecurePass456!' on [placeholder="Password"]
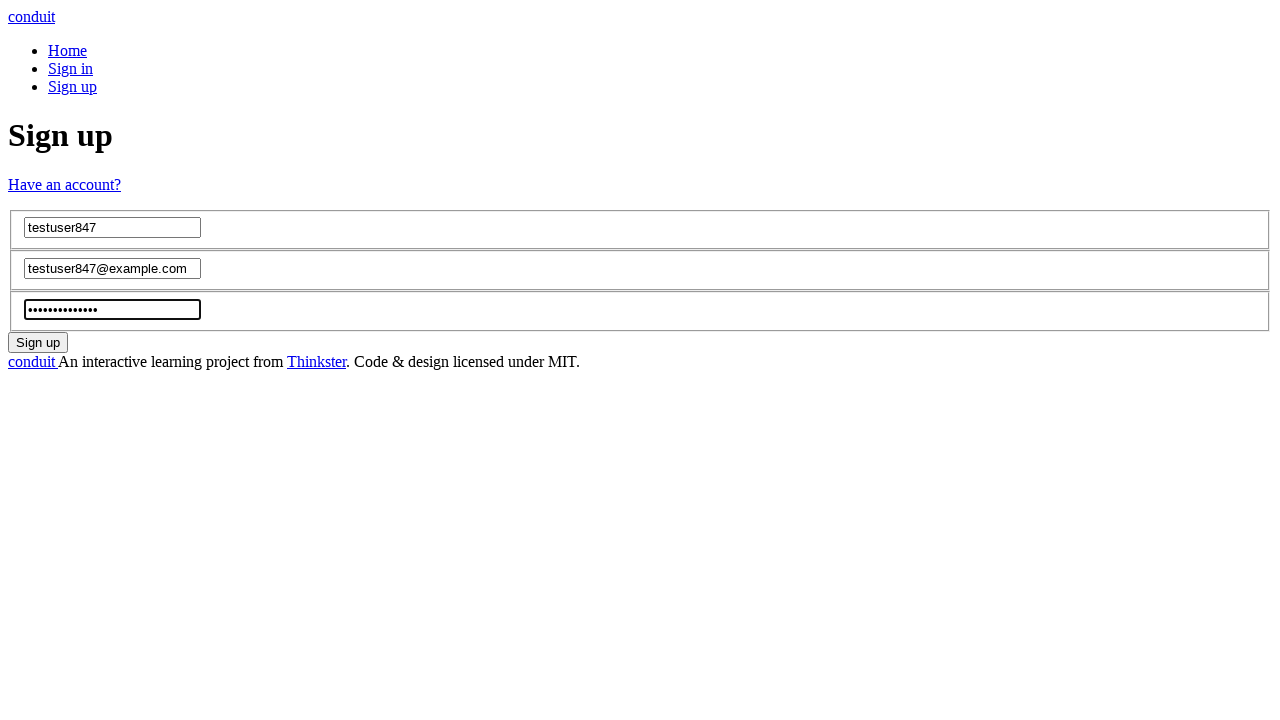

Clicked the sign-up button at (38, 342) on .btn
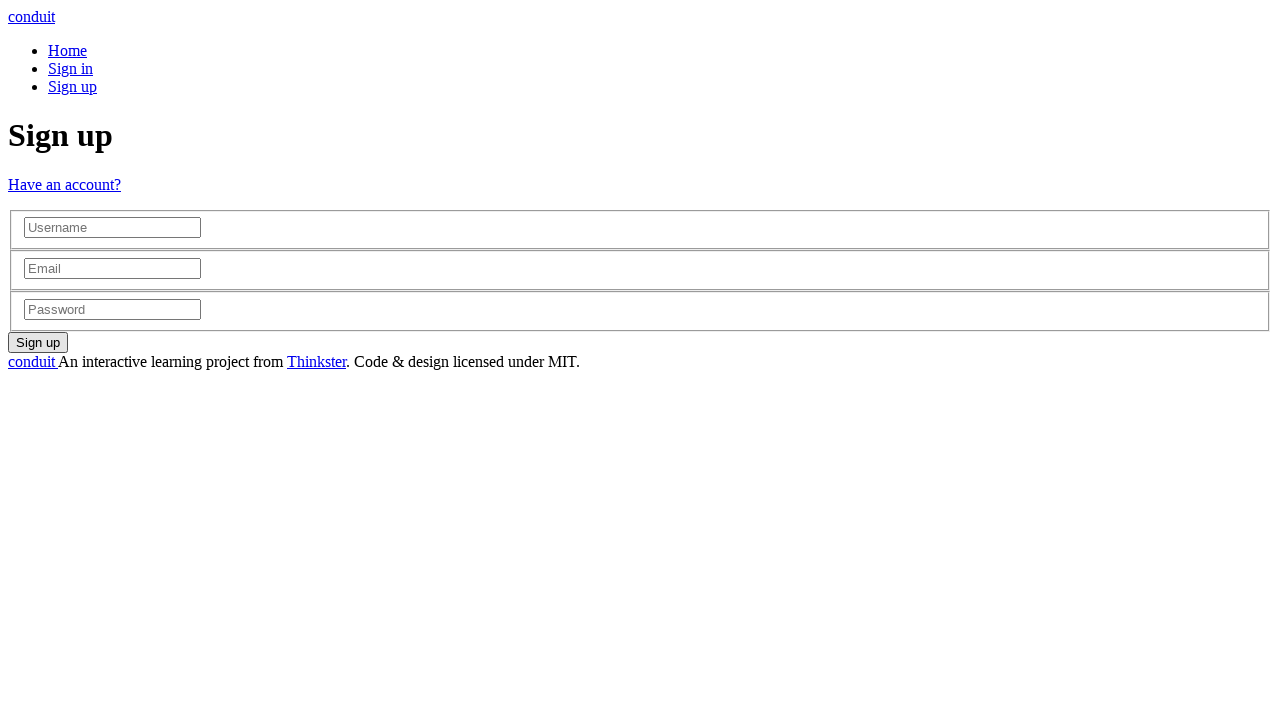

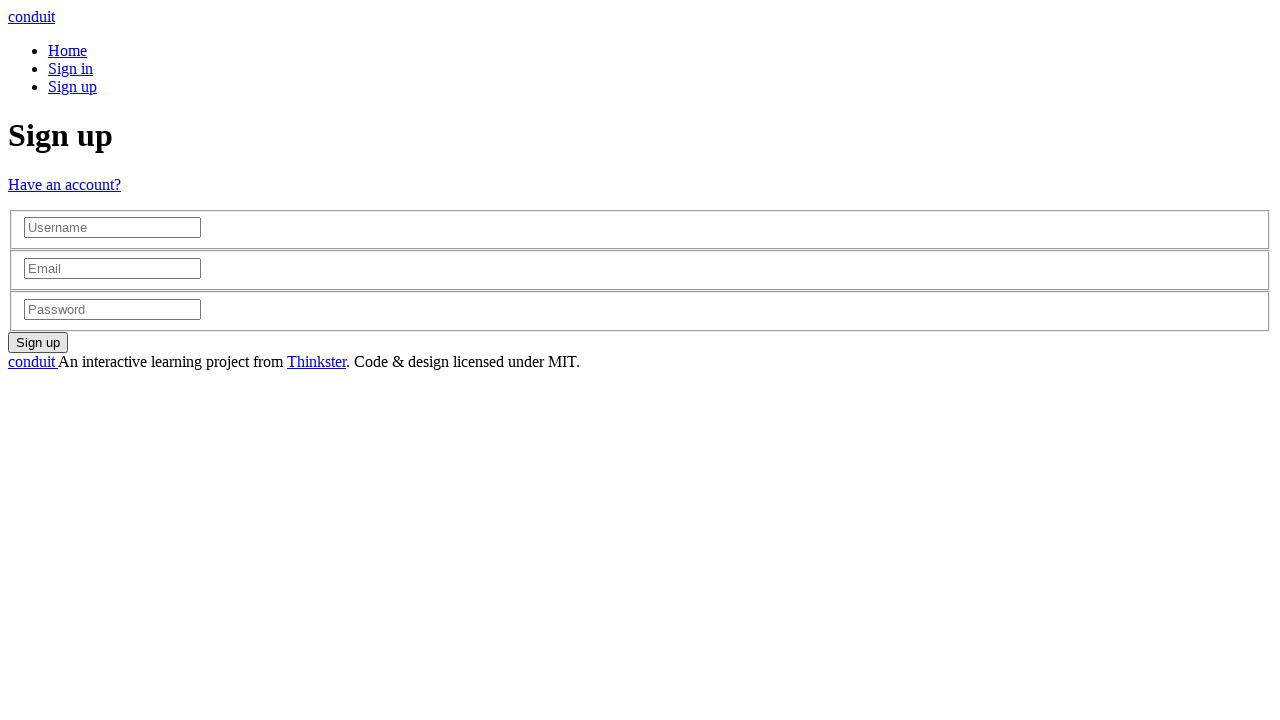